Tests keyboard key press functionality by sending space and left arrow keys to an input element and verifying the displayed result text shows the correct key was pressed.

Starting URL: http://the-internet.herokuapp.com/key_presses

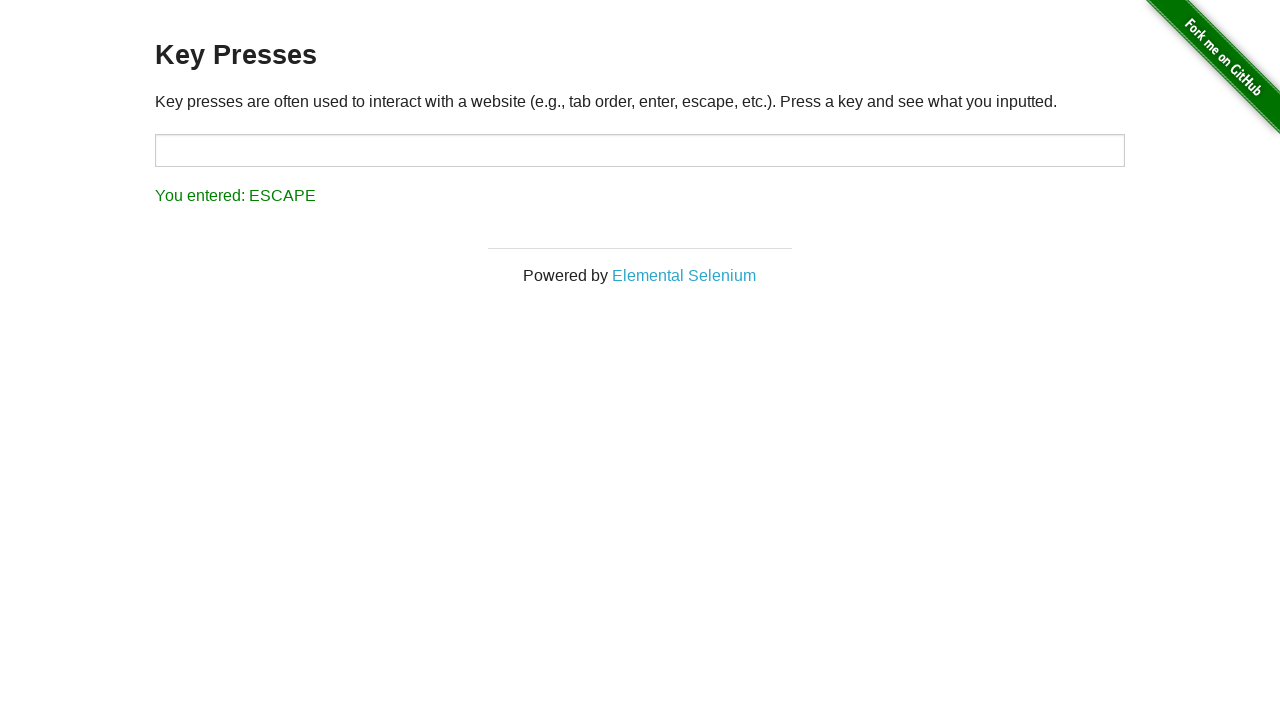

Pressed Space key on target input element on #target
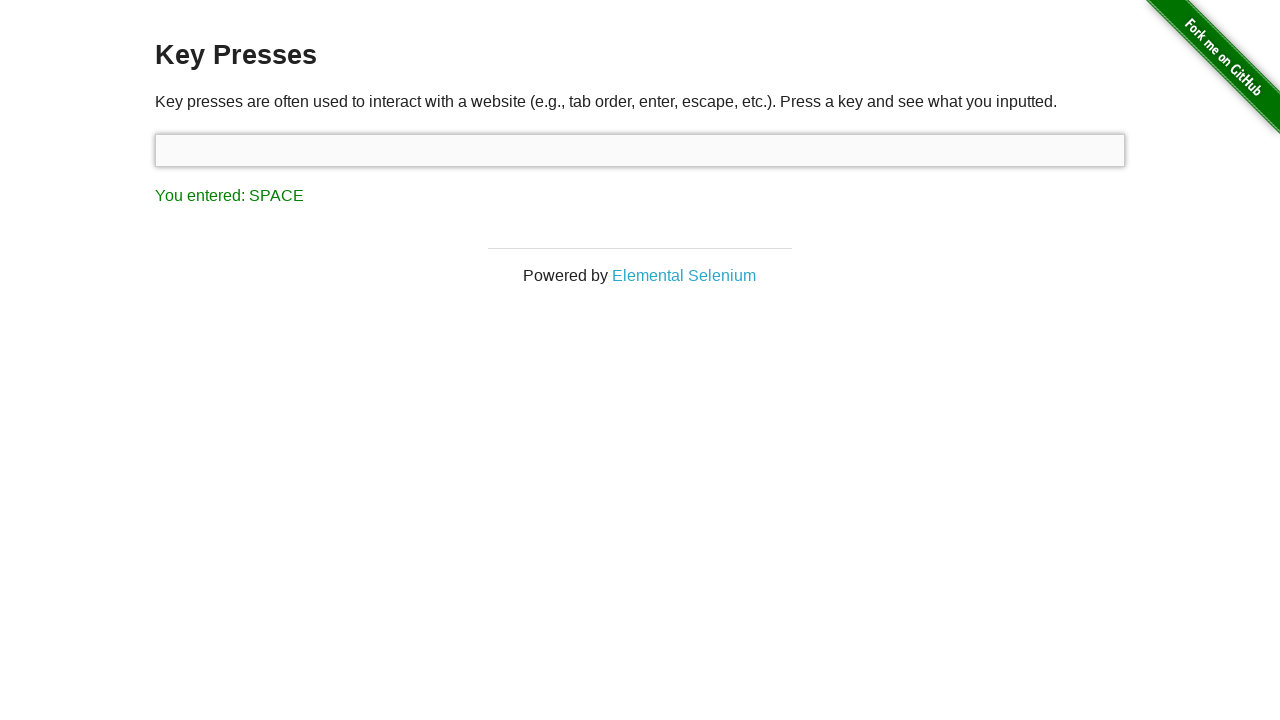

Verified that SPACE key press was correctly displayed in result
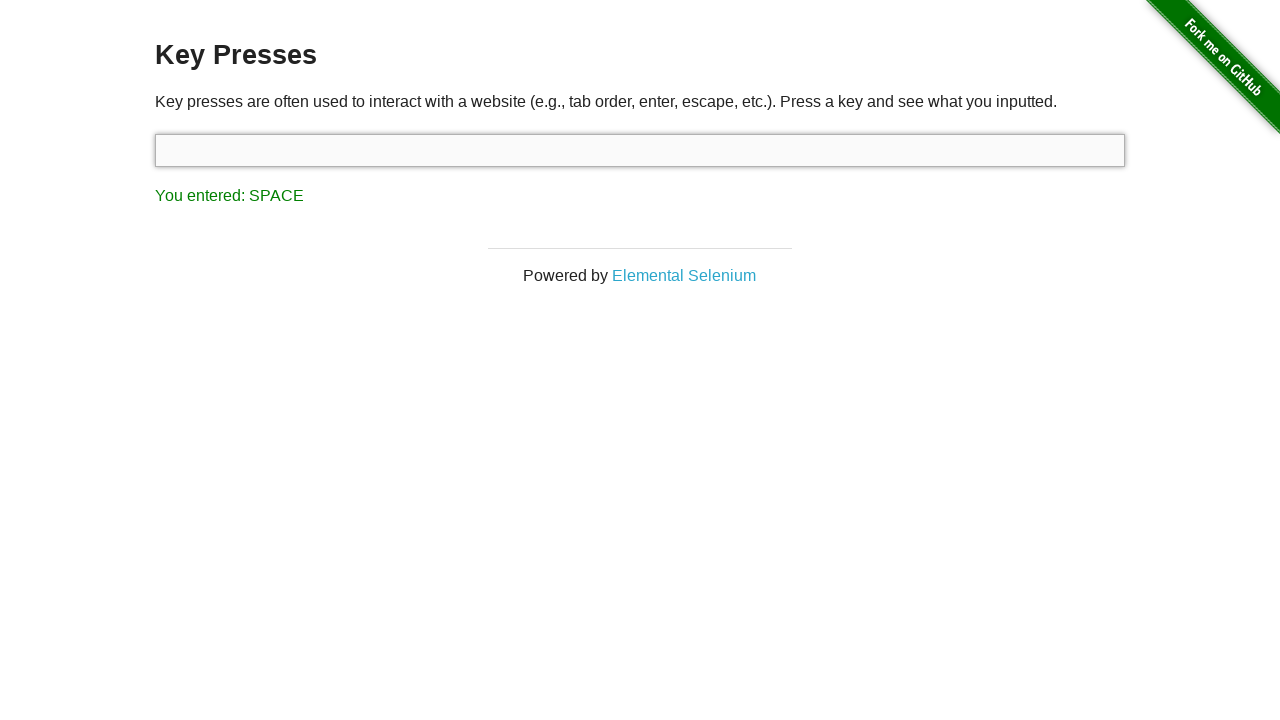

Pressed Left Arrow key on focused element
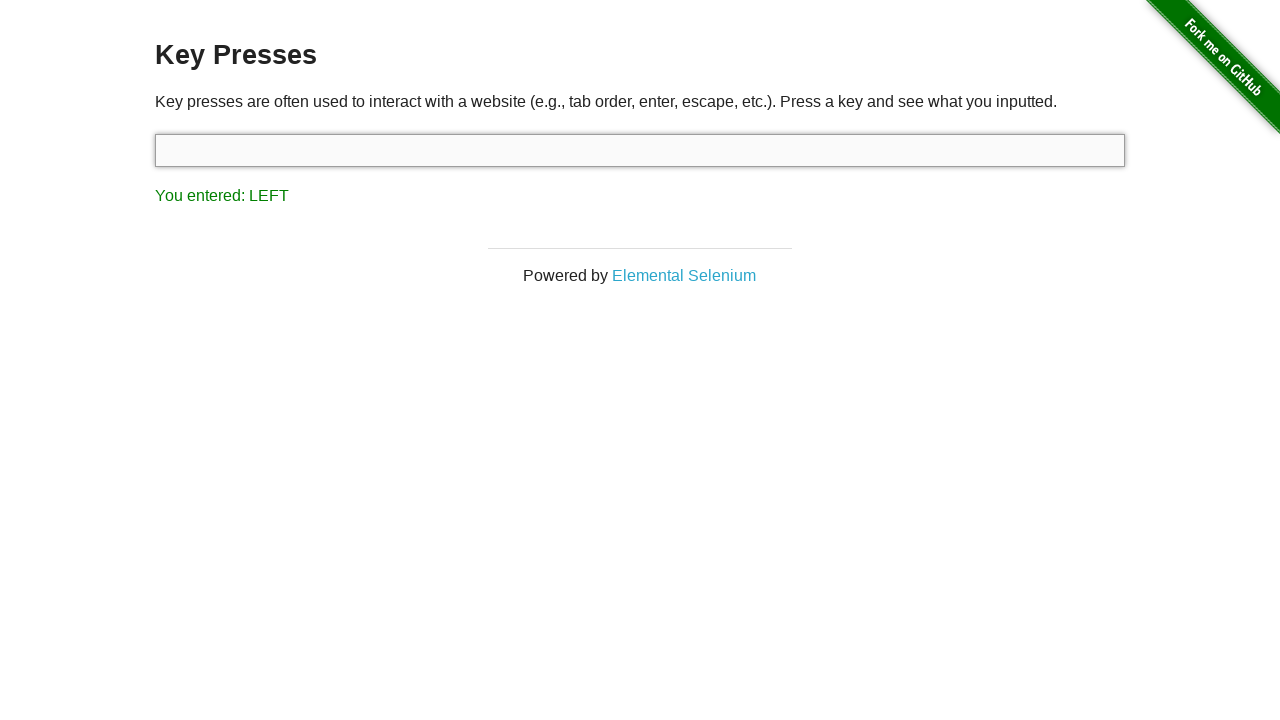

Verified that LEFT arrow key press was correctly displayed in result
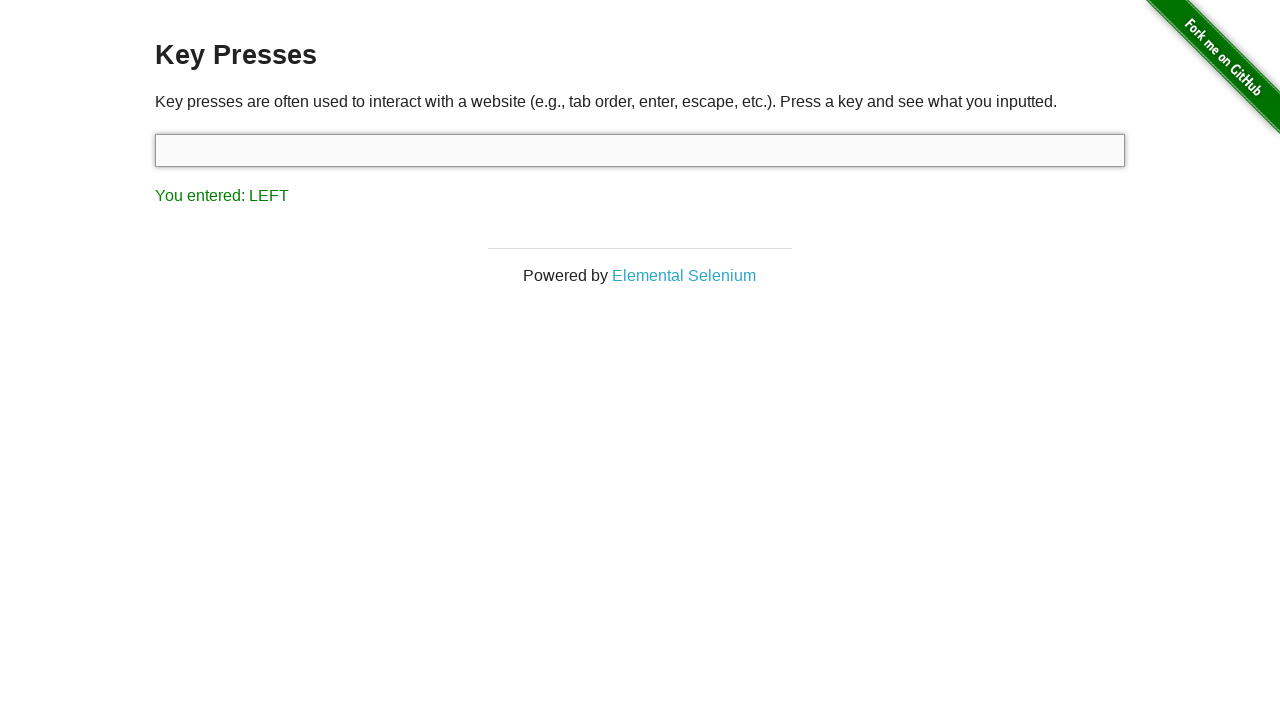

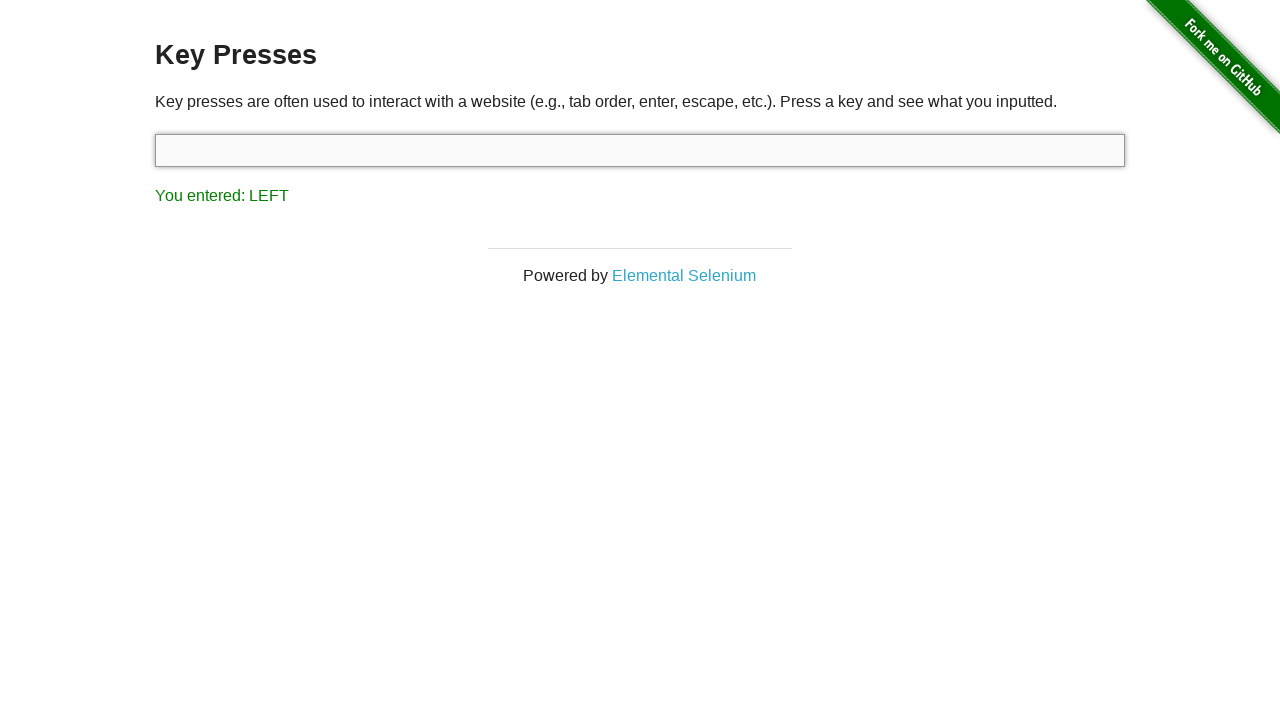